Tests explicit wait functionality by clicking a button that becomes clickable after a delay and verifying a success message appears

Starting URL: http://suninjuly.github.io/wait2.html

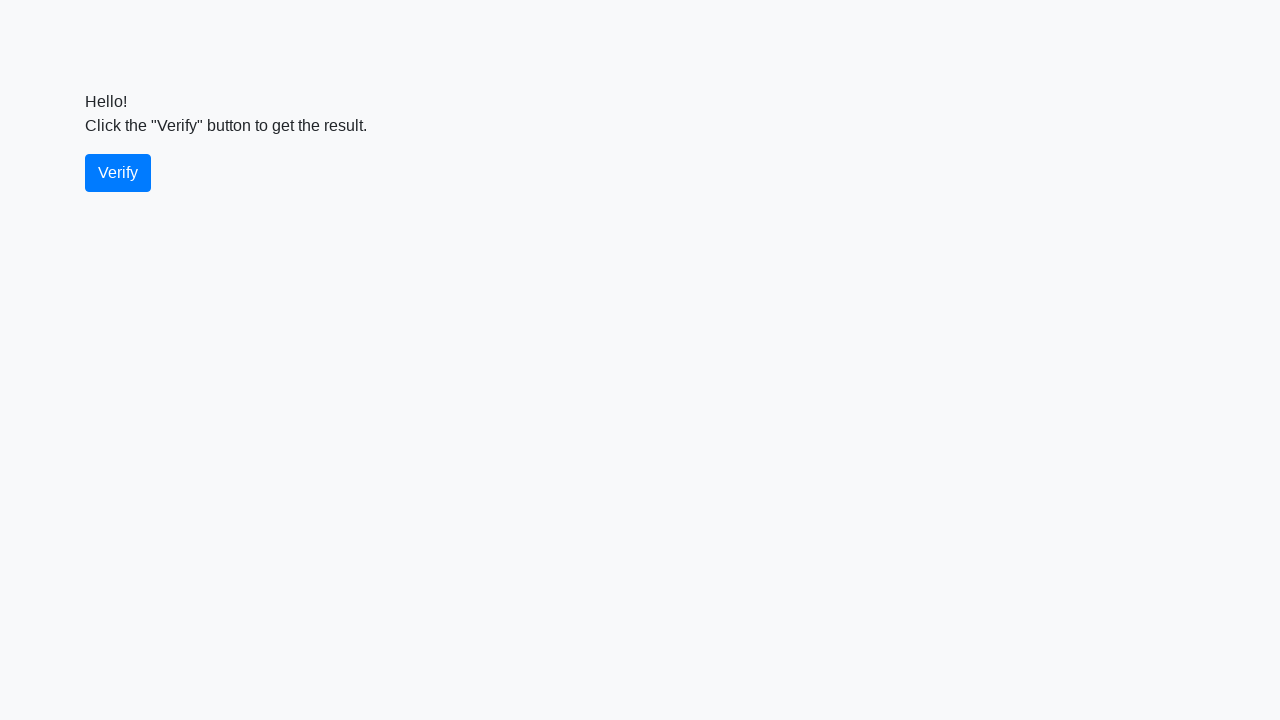

Waited for verify button to become visible
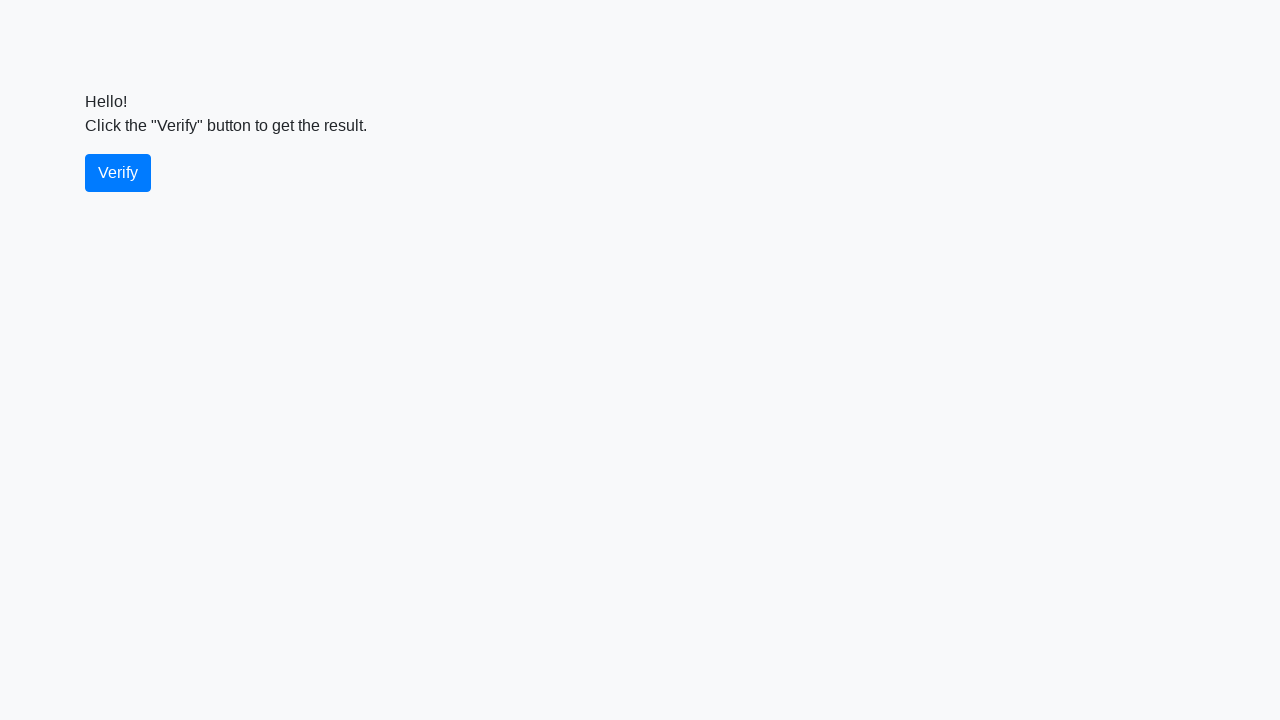

Clicked the verify button at (118, 173) on #verify
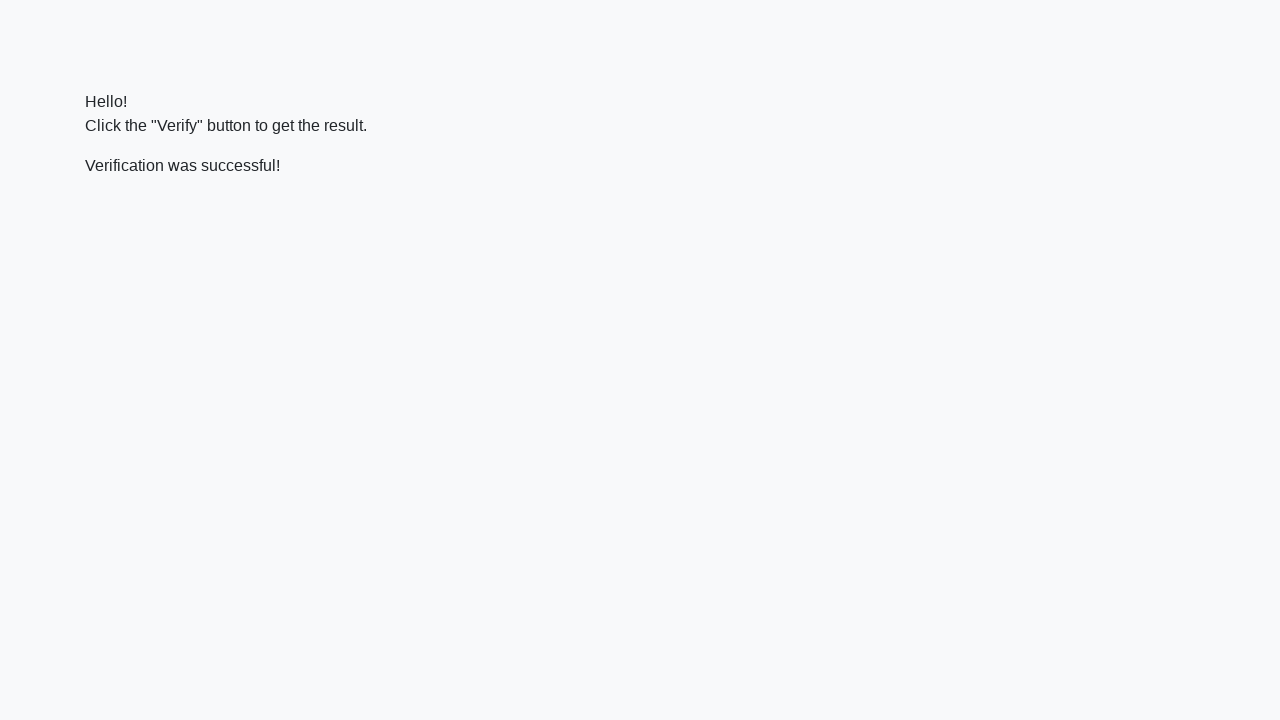

Waited for success message to appear
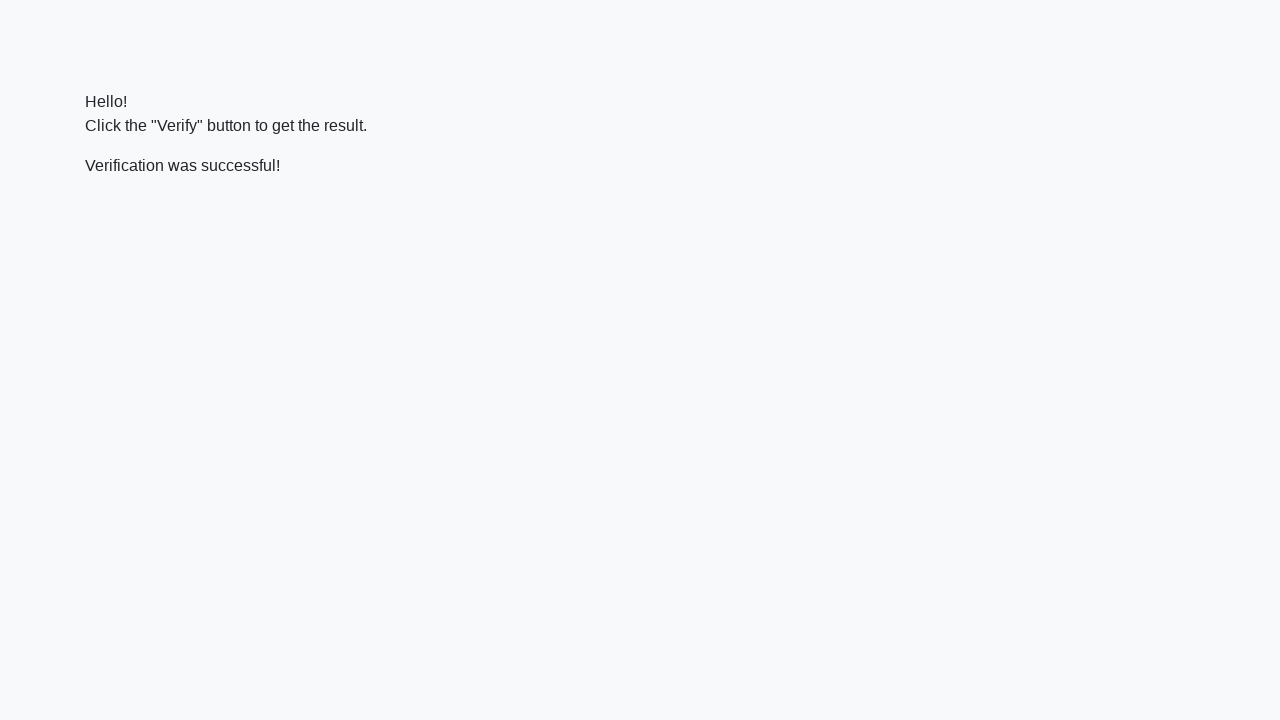

Retrieved success message text
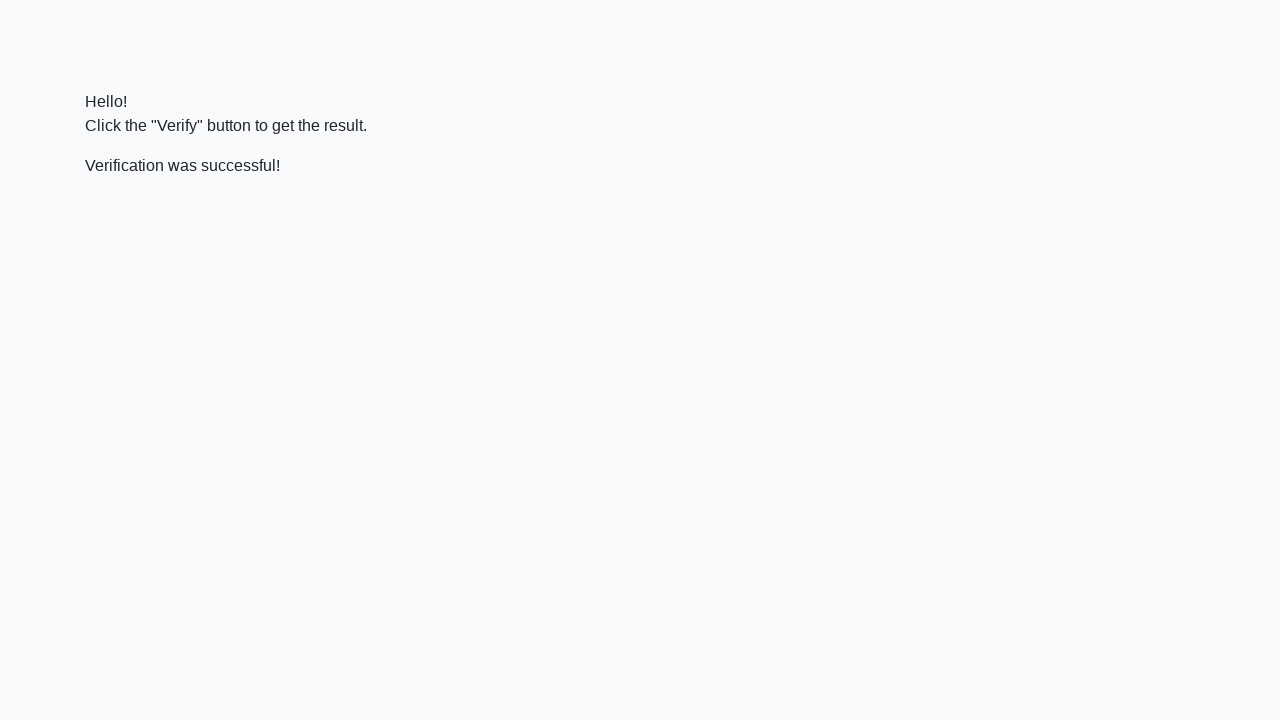

Verified that success message contains 'successful'
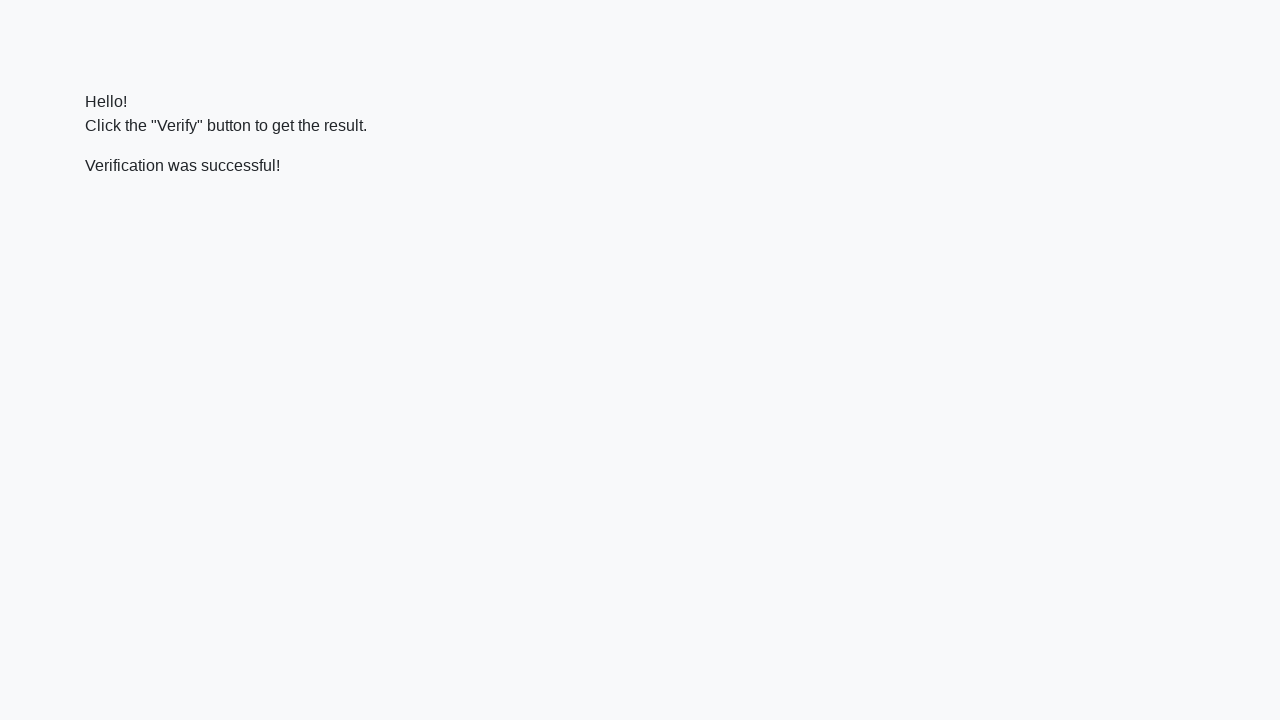

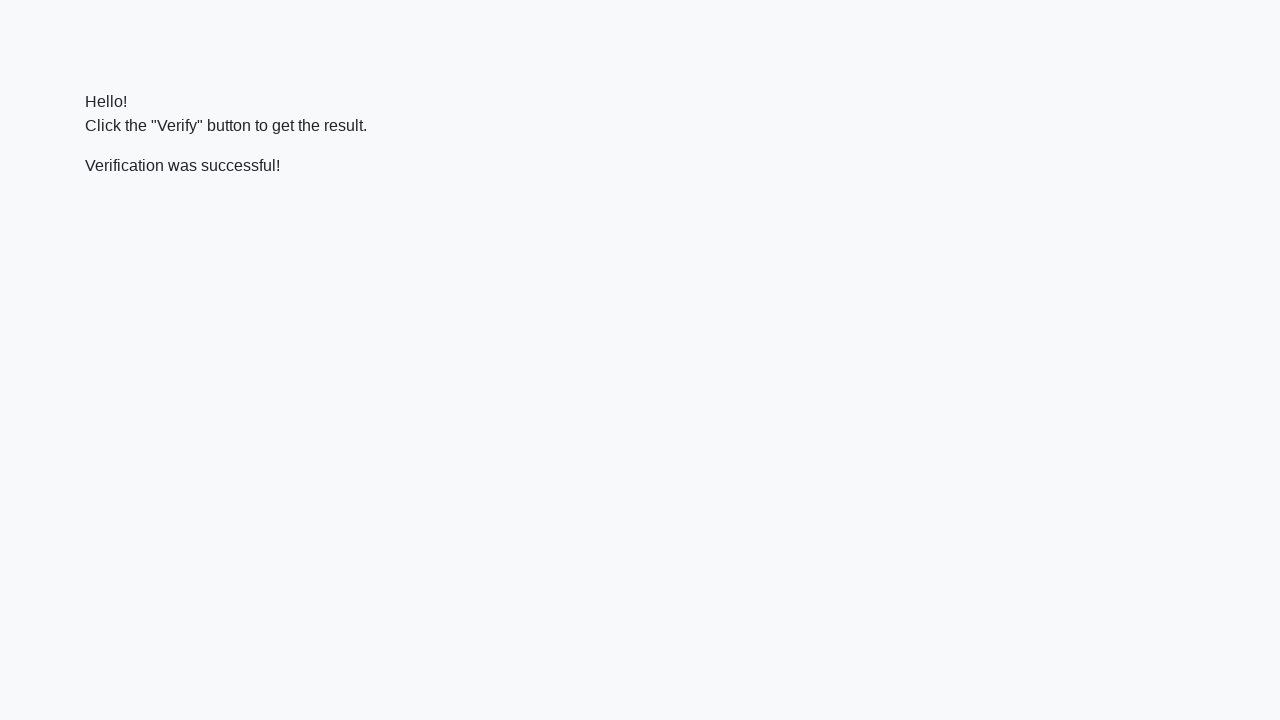